Tests dynamic content loading by clicking a Start button and waiting for hidden content to become visible, then verifying the loaded text.

Starting URL: https://the-internet.herokuapp.com/dynamic_loading/1

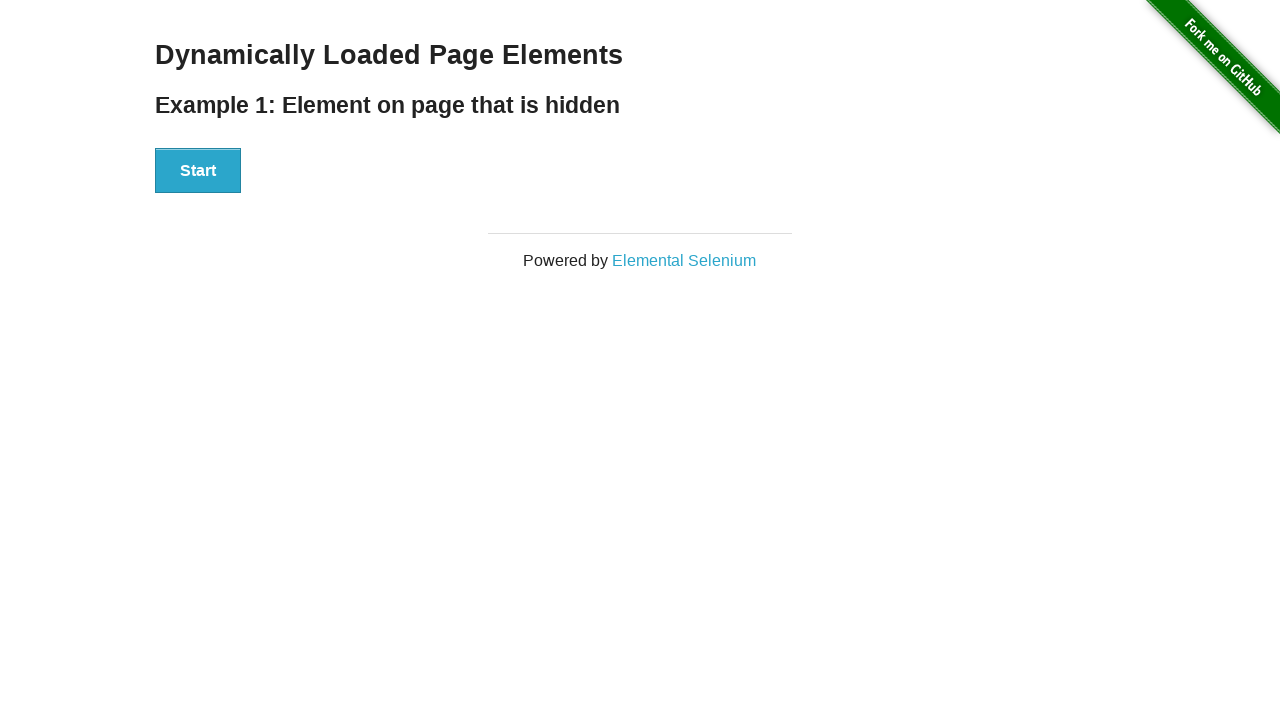

Clicked Start button to trigger dynamic content loading at (198, 171) on xpath=//div[@id='start']/button
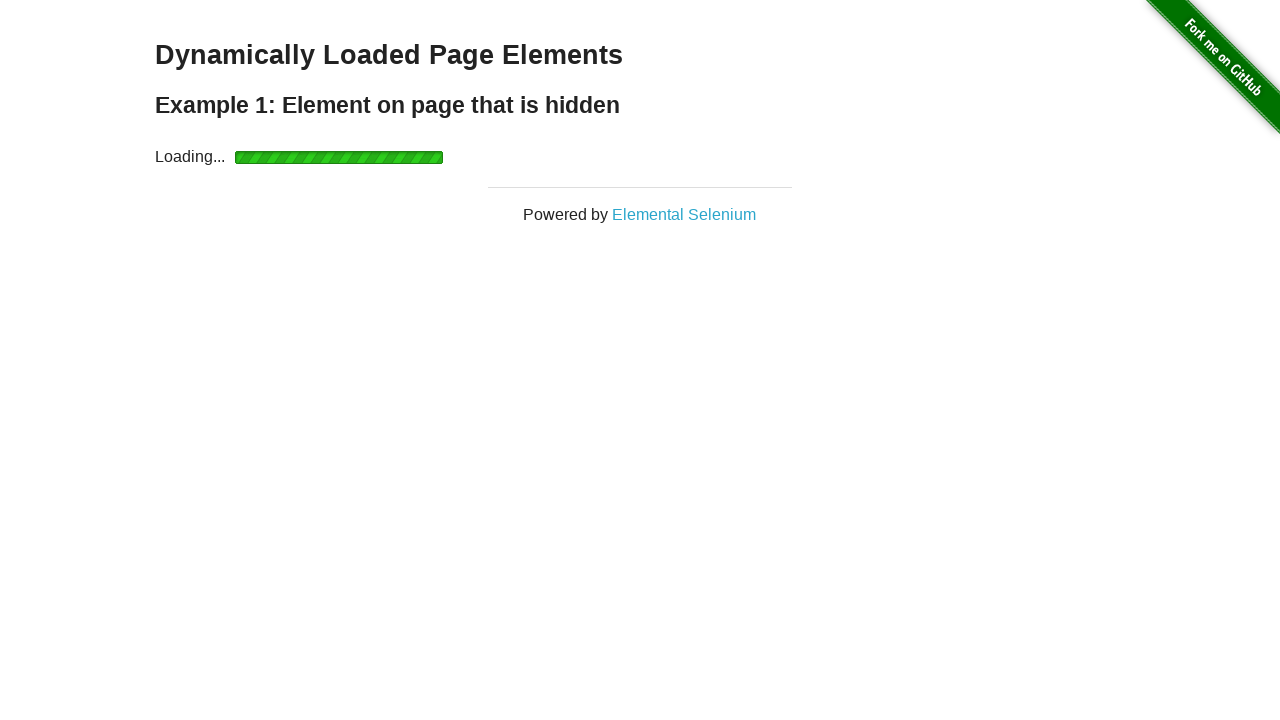

Dynamic content finished loading and became visible
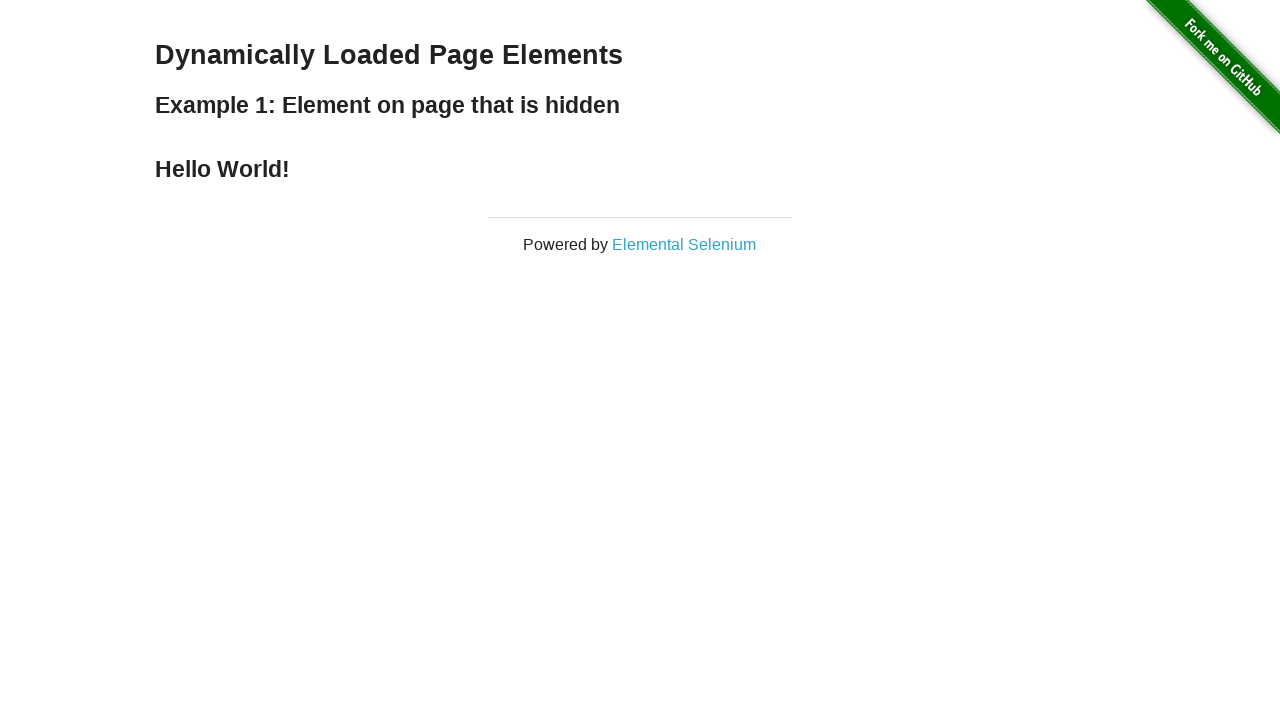

Extracted loaded text: 'Hello World!'
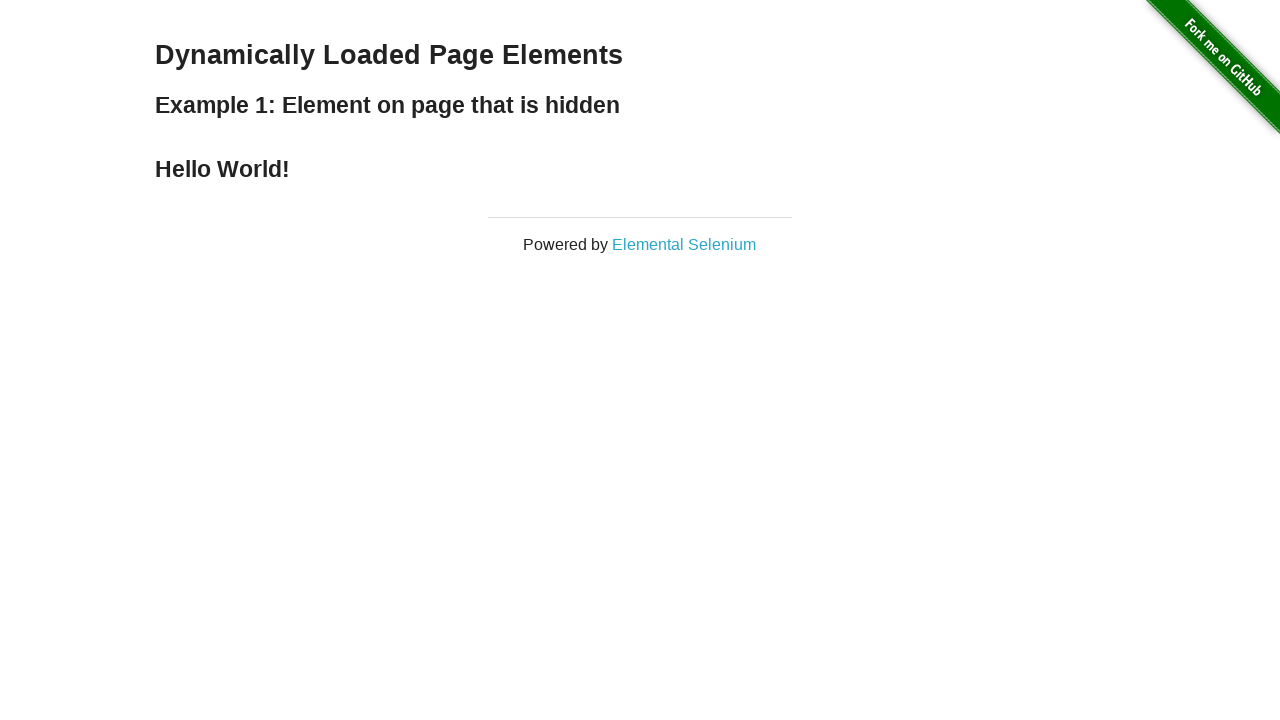

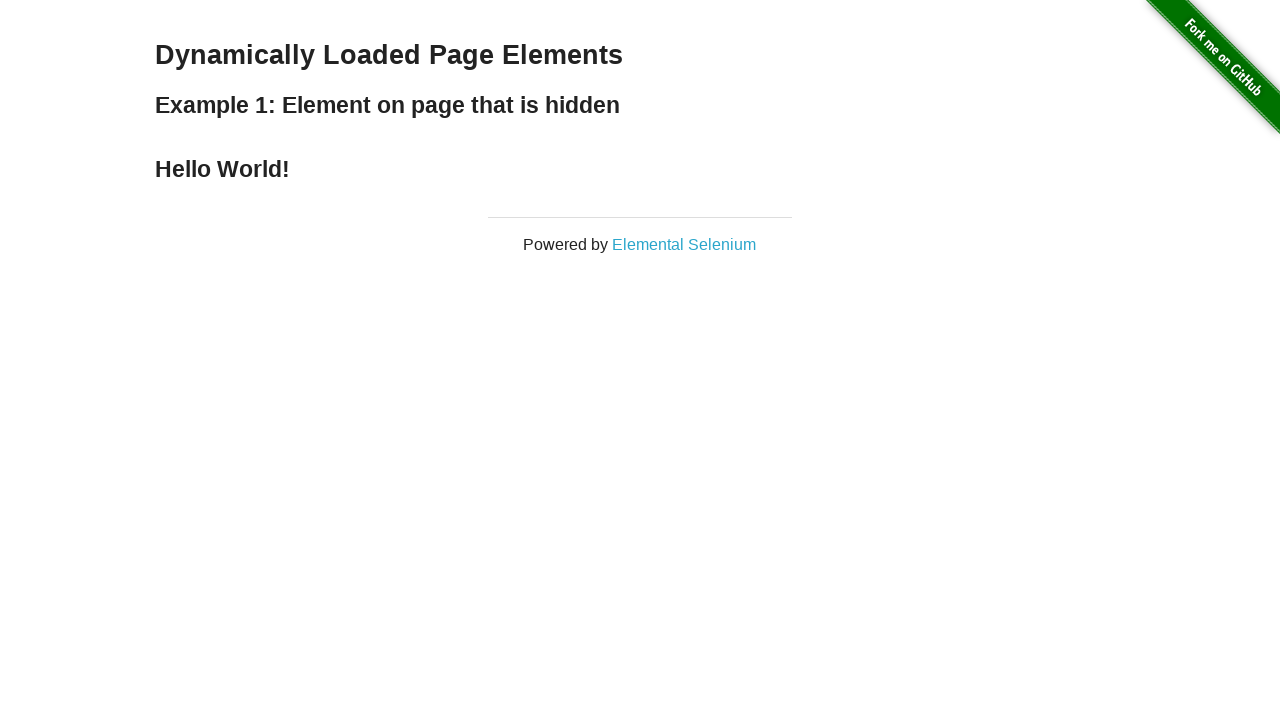